Tests element inspection capabilities by navigating to a page, finding a button element, and verifying its properties (size, location, dimensions) can be retrieved.

Starting URL: https://opensource-demo.orangehrmlive.com/web/index.php/auth/login

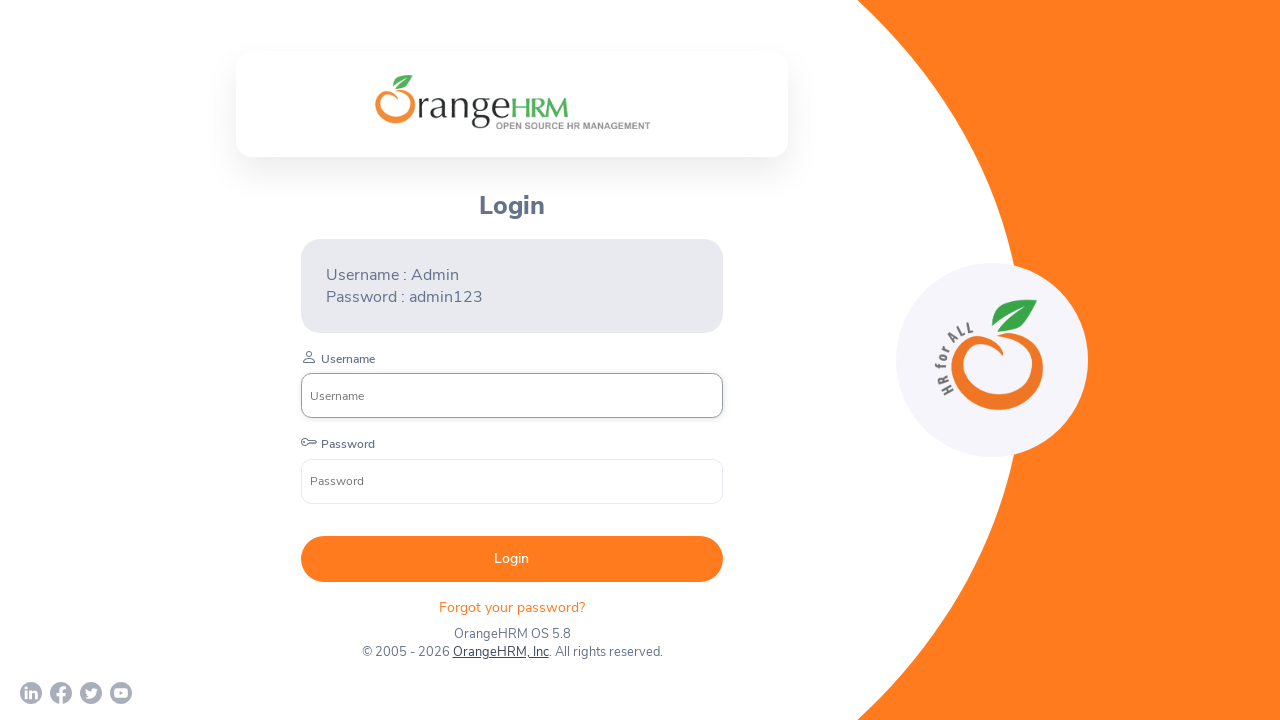

Waited for button element to load on the page
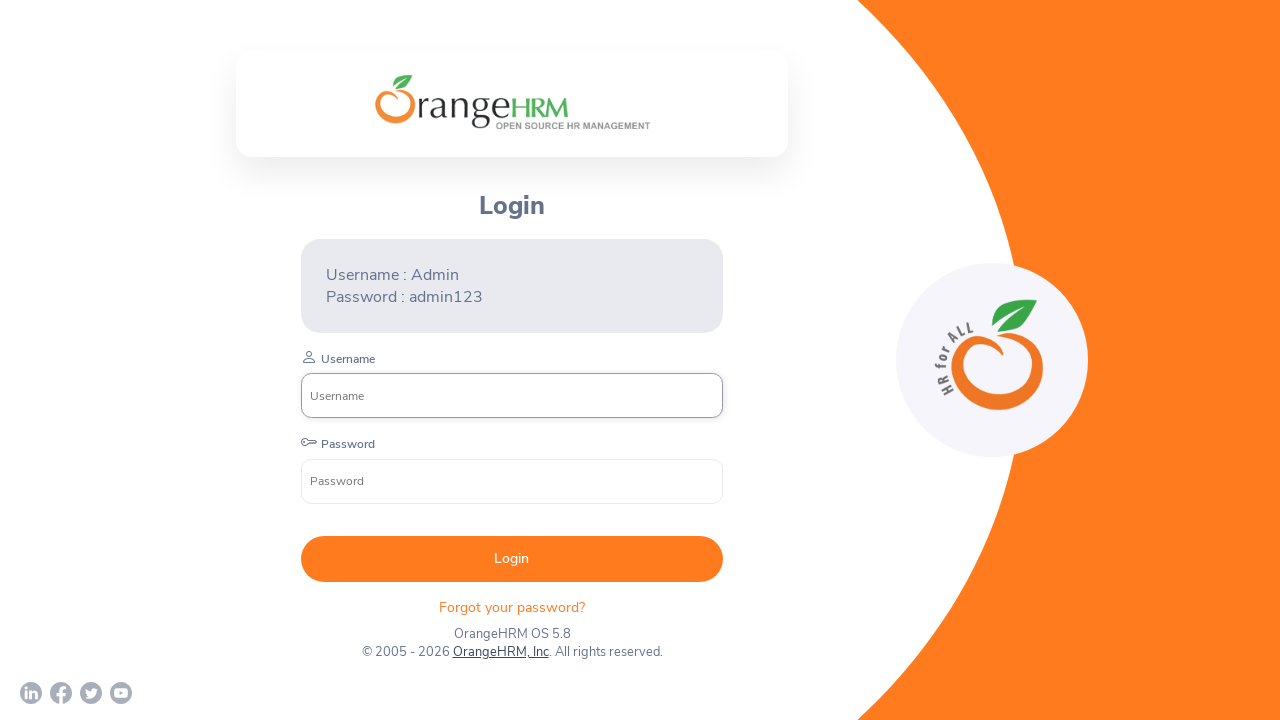

Located the first button element on the page
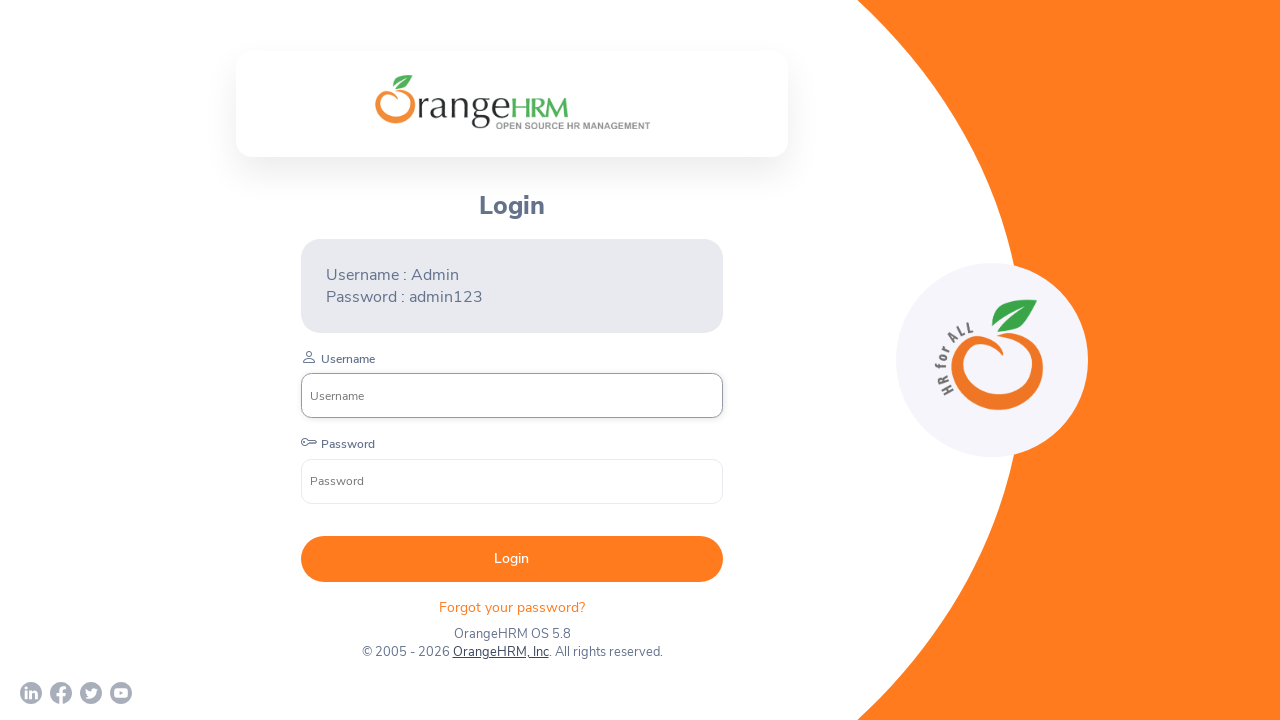

Retrieved button bounding box with position and dimensions
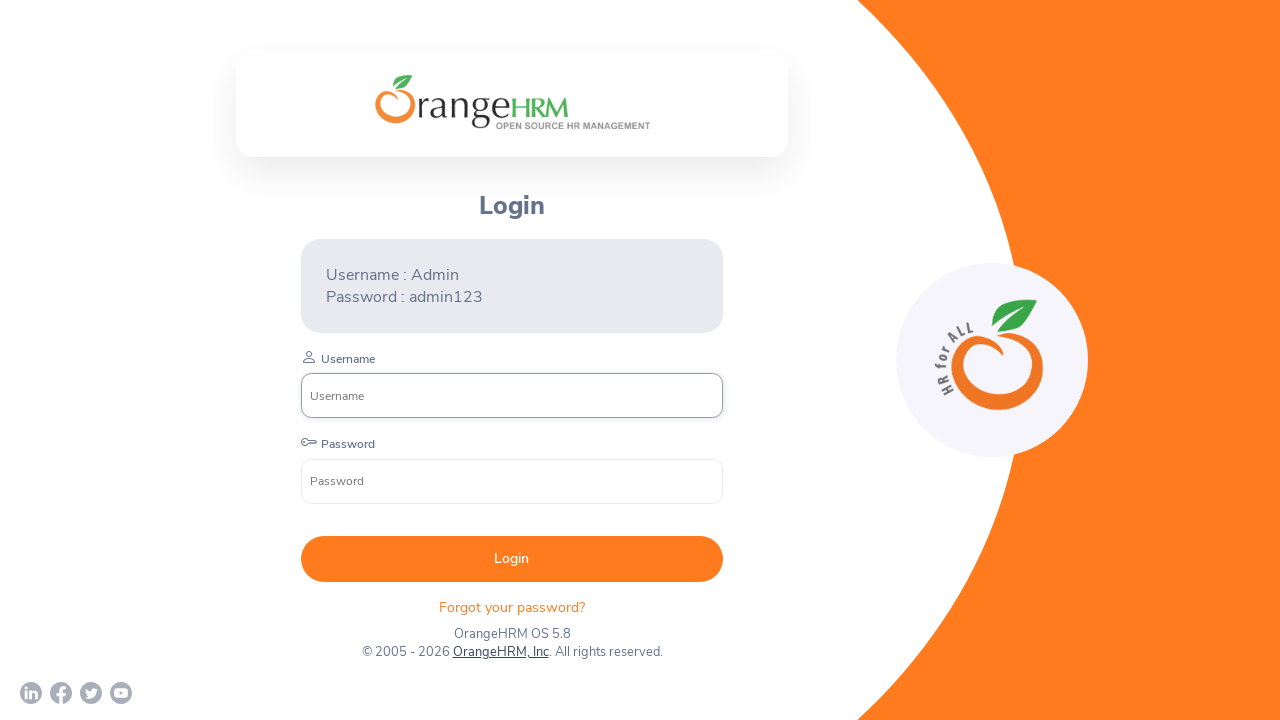

Verified button bounding box is not None
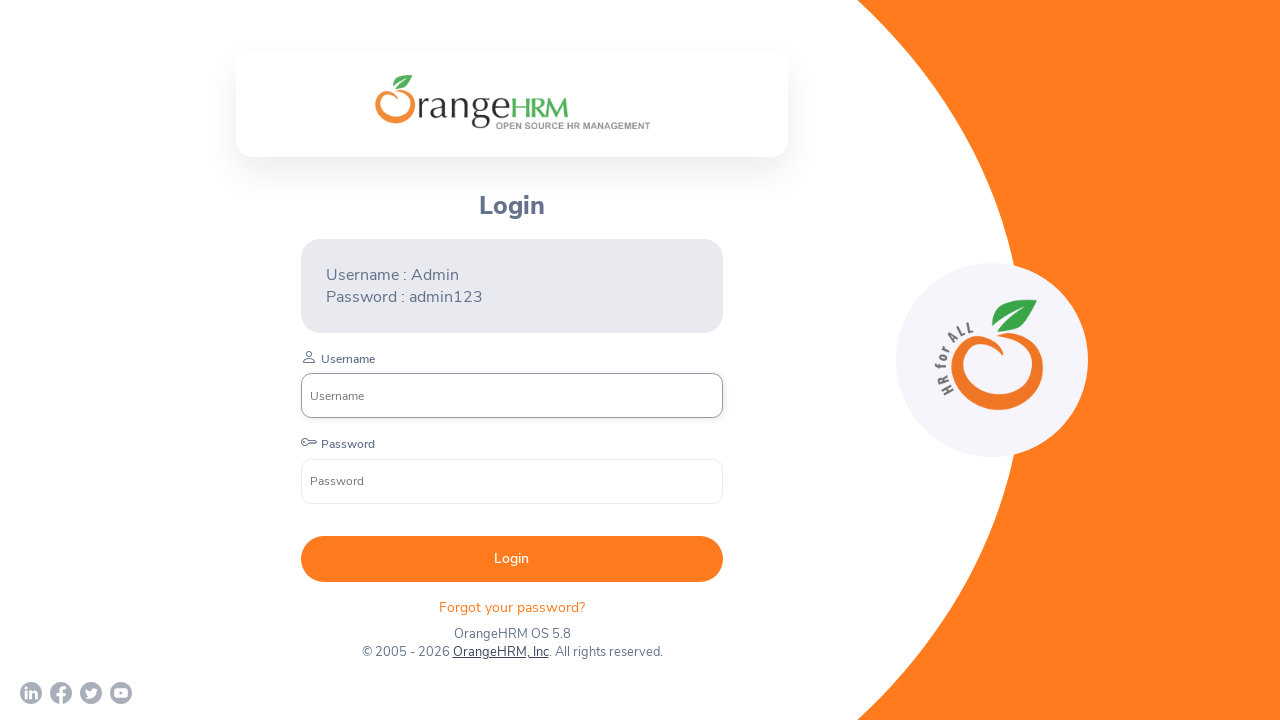

Verified button has width property
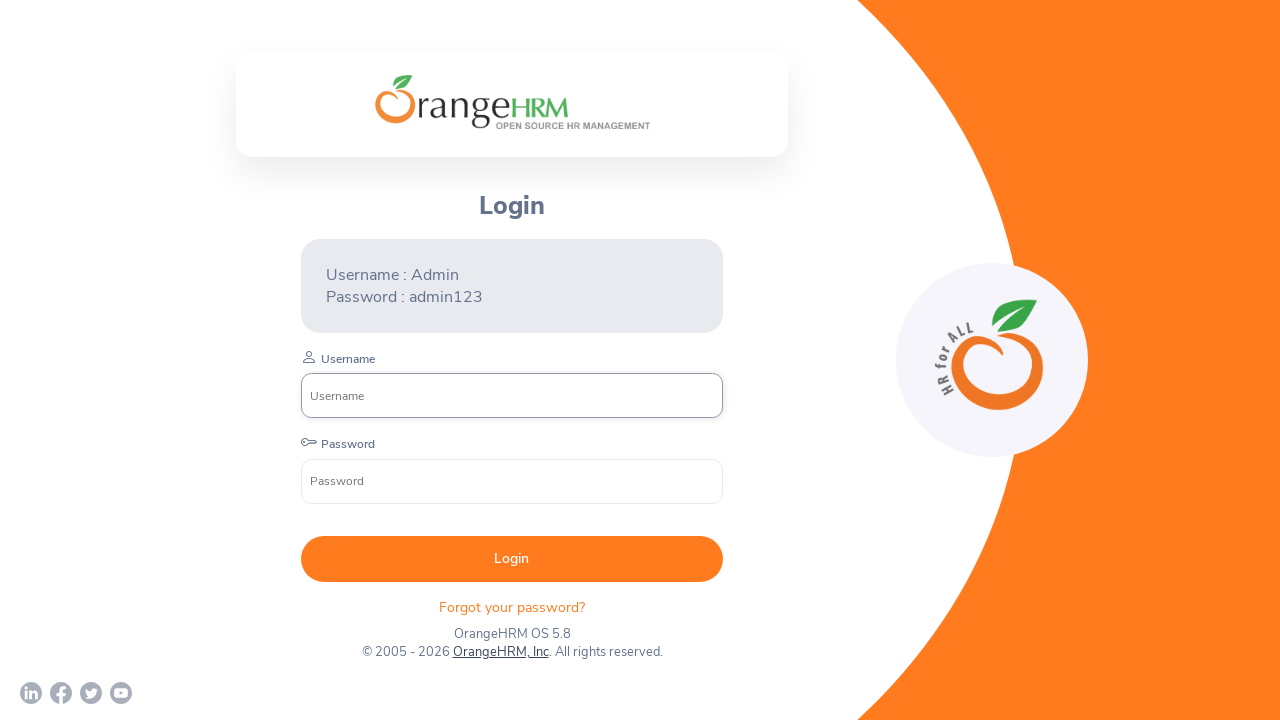

Verified button has height property
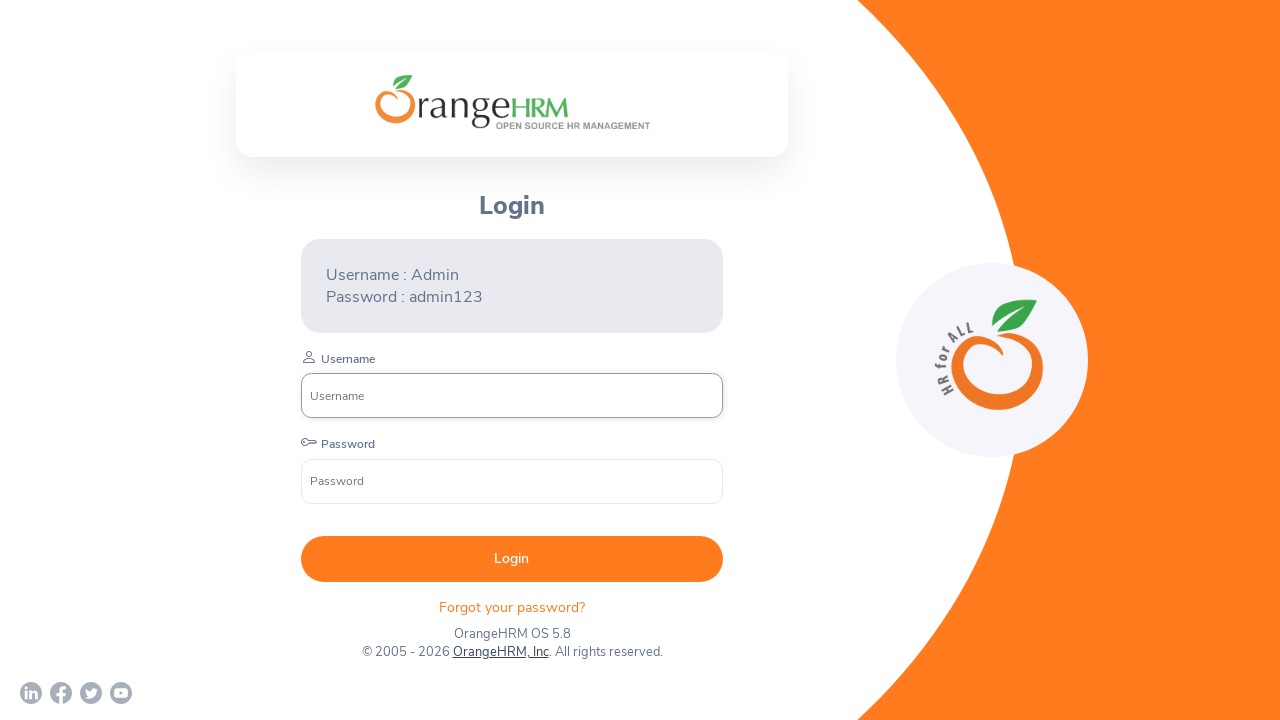

Verified button has x coordinate property
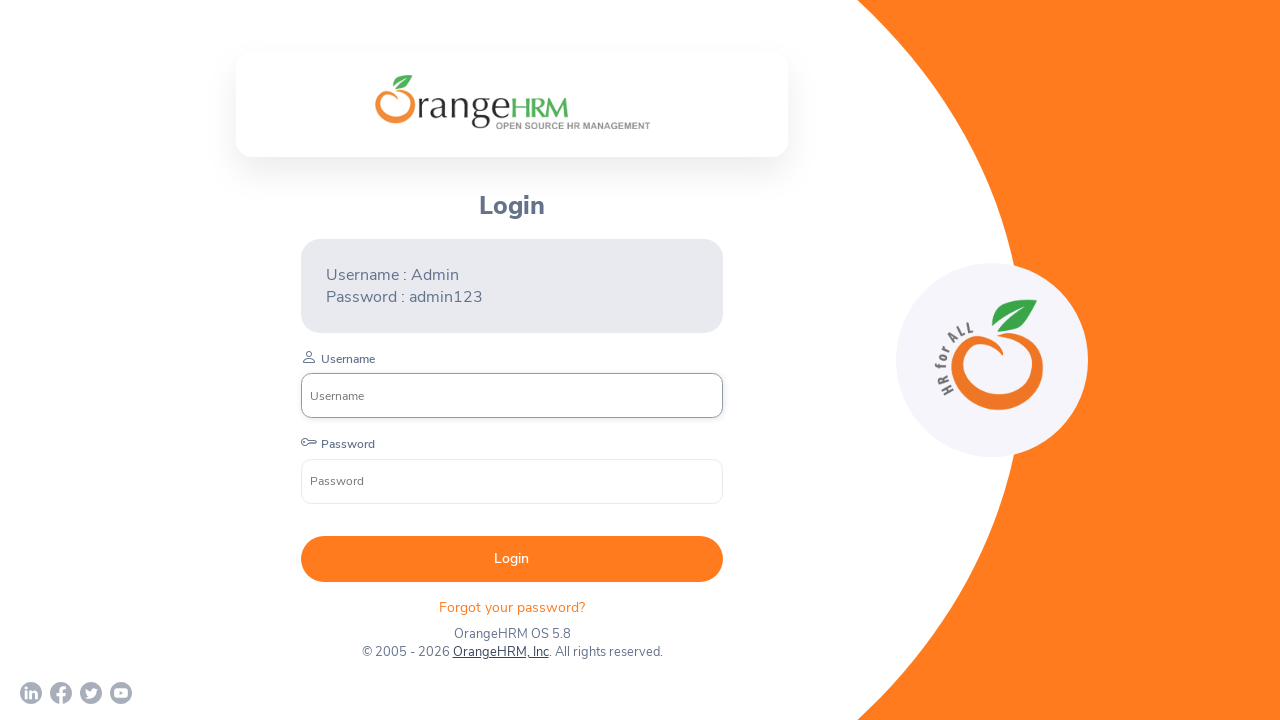

Verified button has y coordinate property
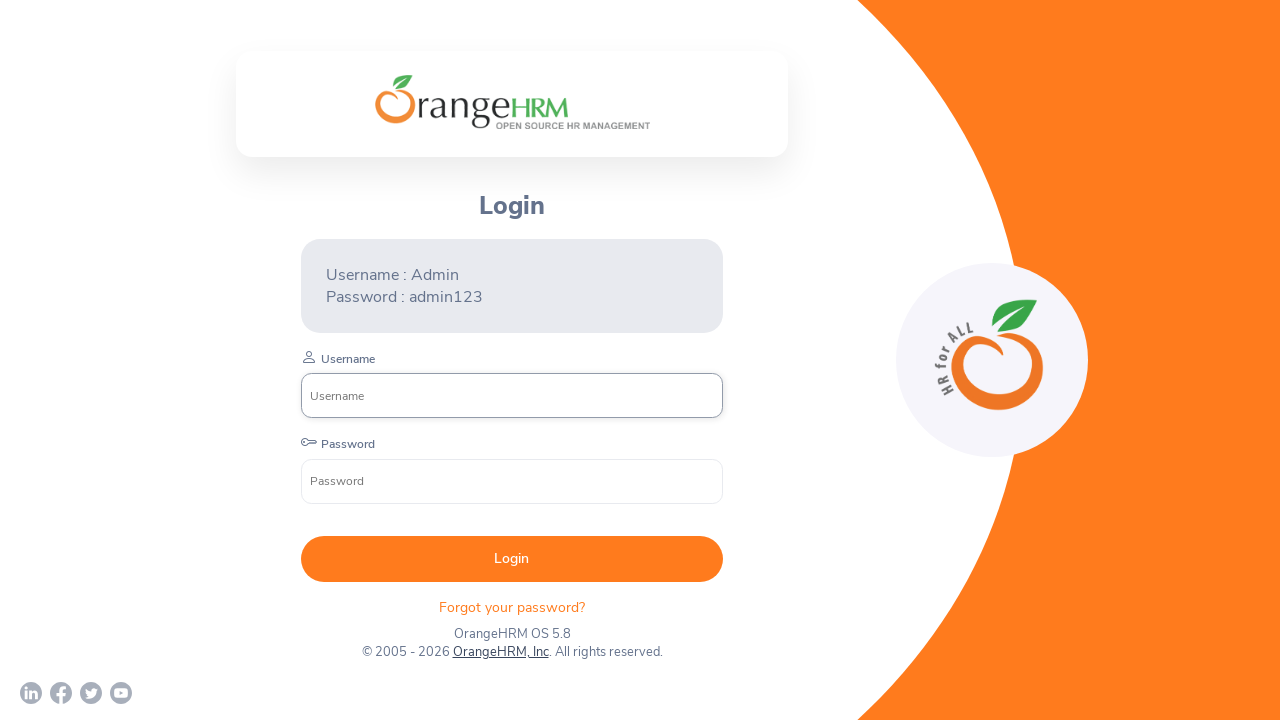

Evaluated button element tag name
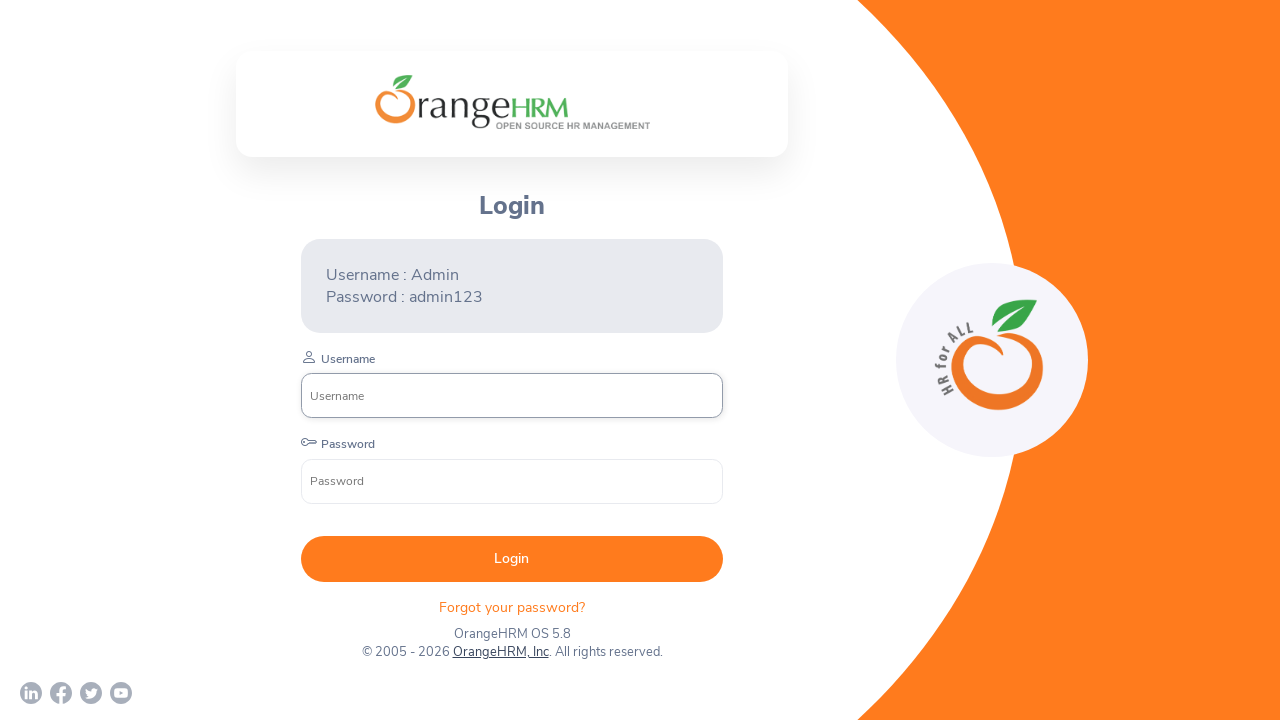

Verified element tag name is 'button'
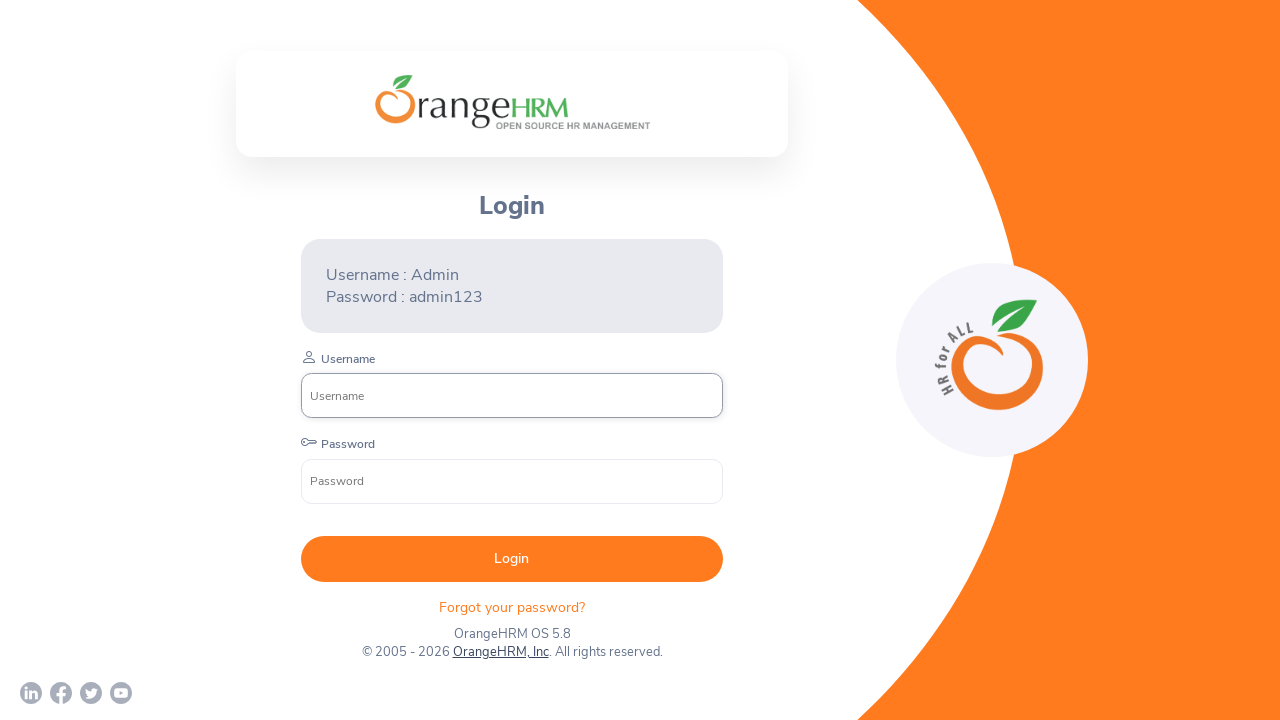

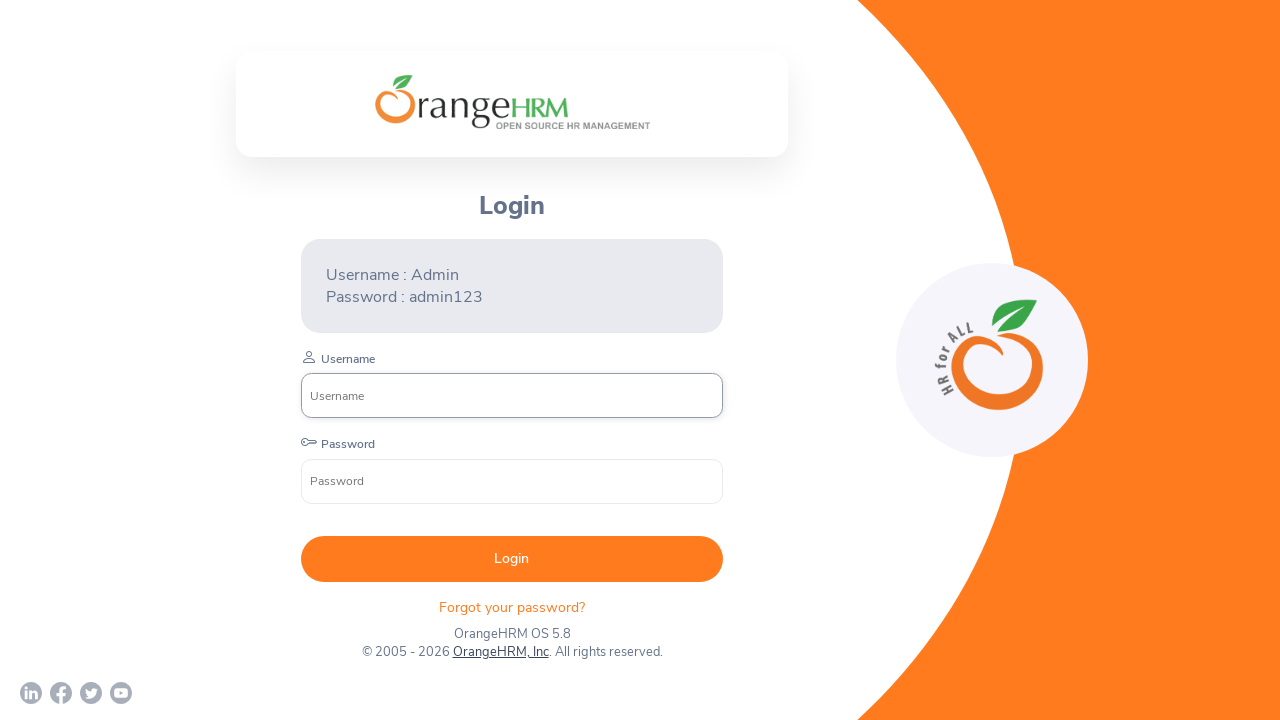